Tests double-click functionality on a password field by entering text and then double-clicking to select it

Starting URL: https://www.saucedemo.com

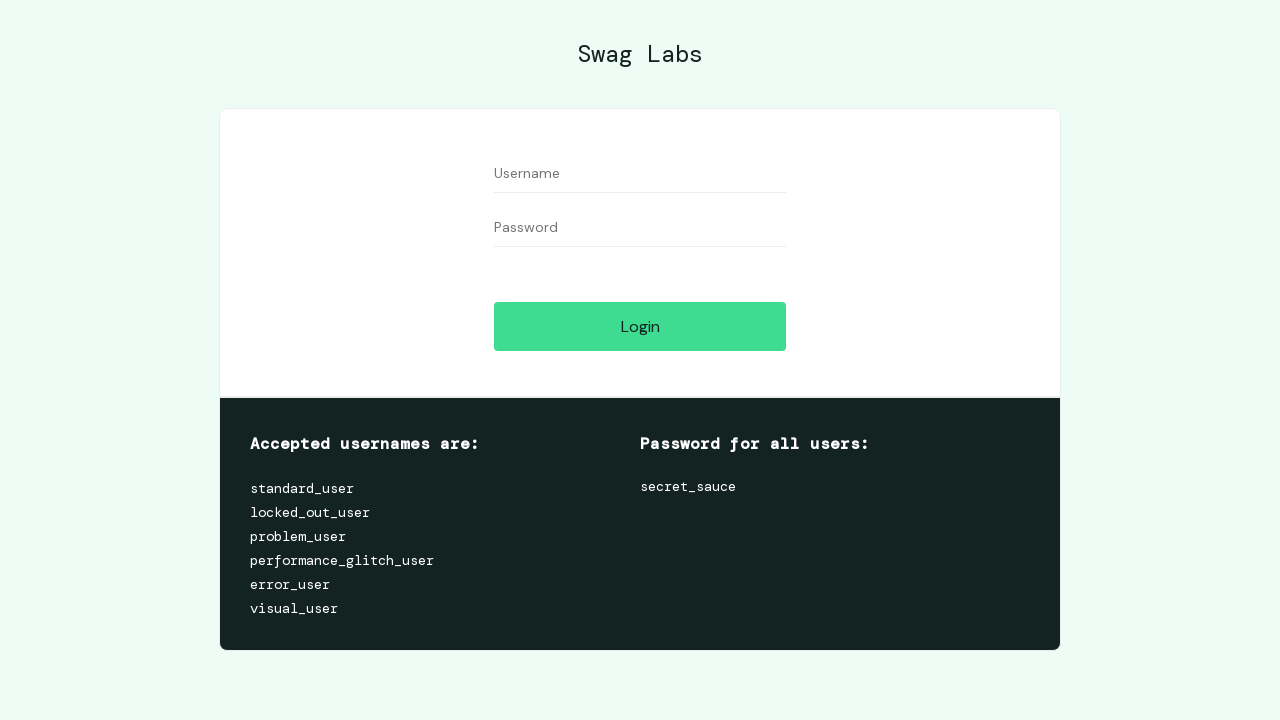

Filled password field with 'Bla bla' on input#password
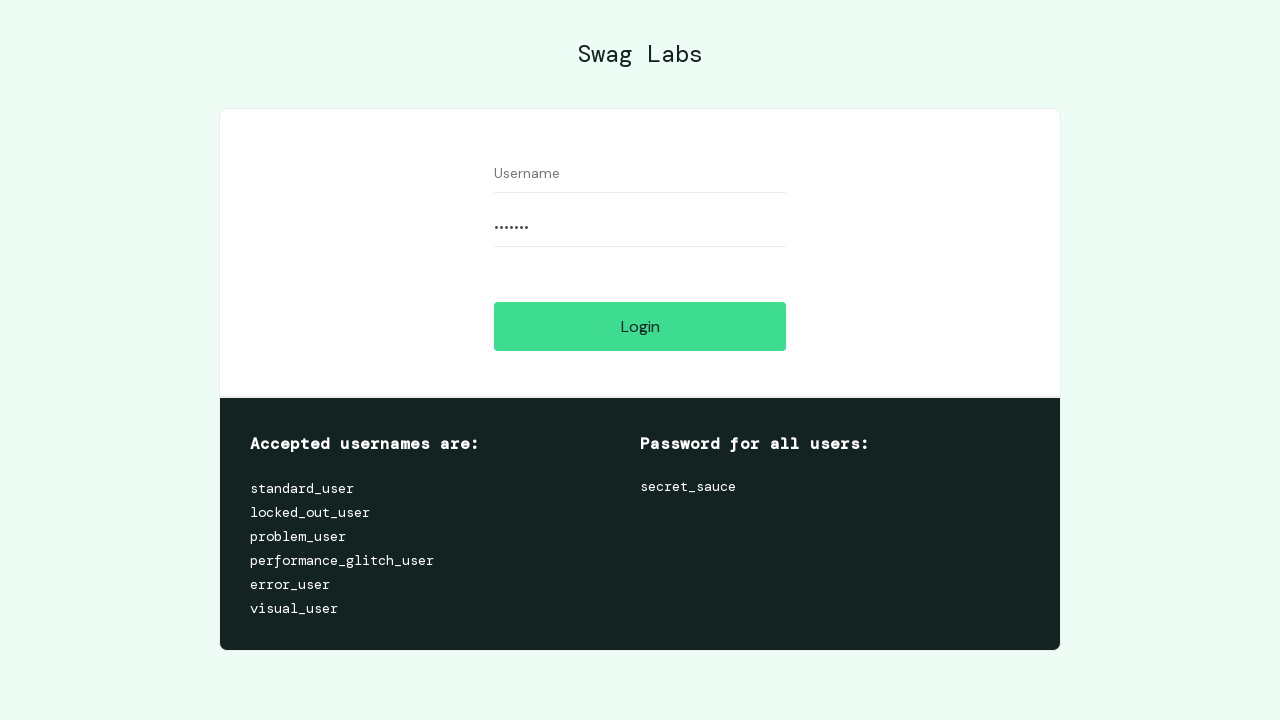

Double-clicked password field to select text at (640, 228) on input#password
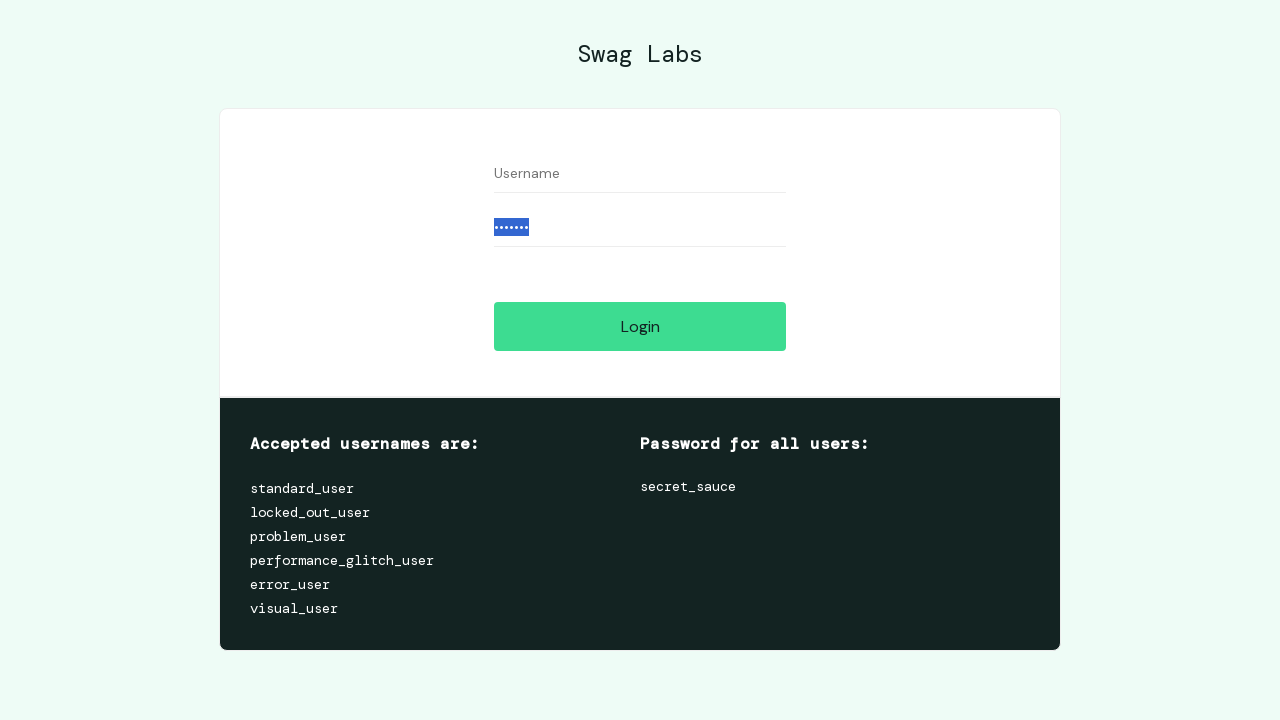

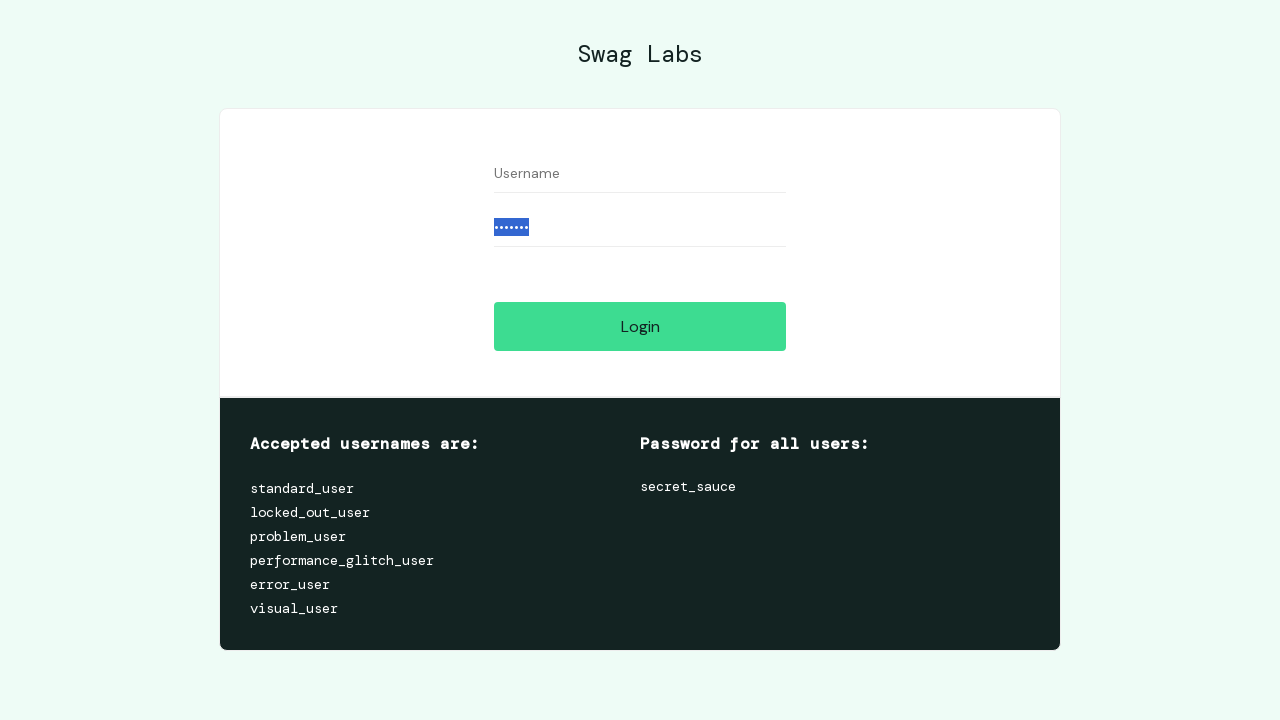